Tests drag and drop functionality on the jQuery UI droppable demo page by dragging a draggable element onto a droppable target within an iframe

Starting URL: https://jqueryui.com/droppable/

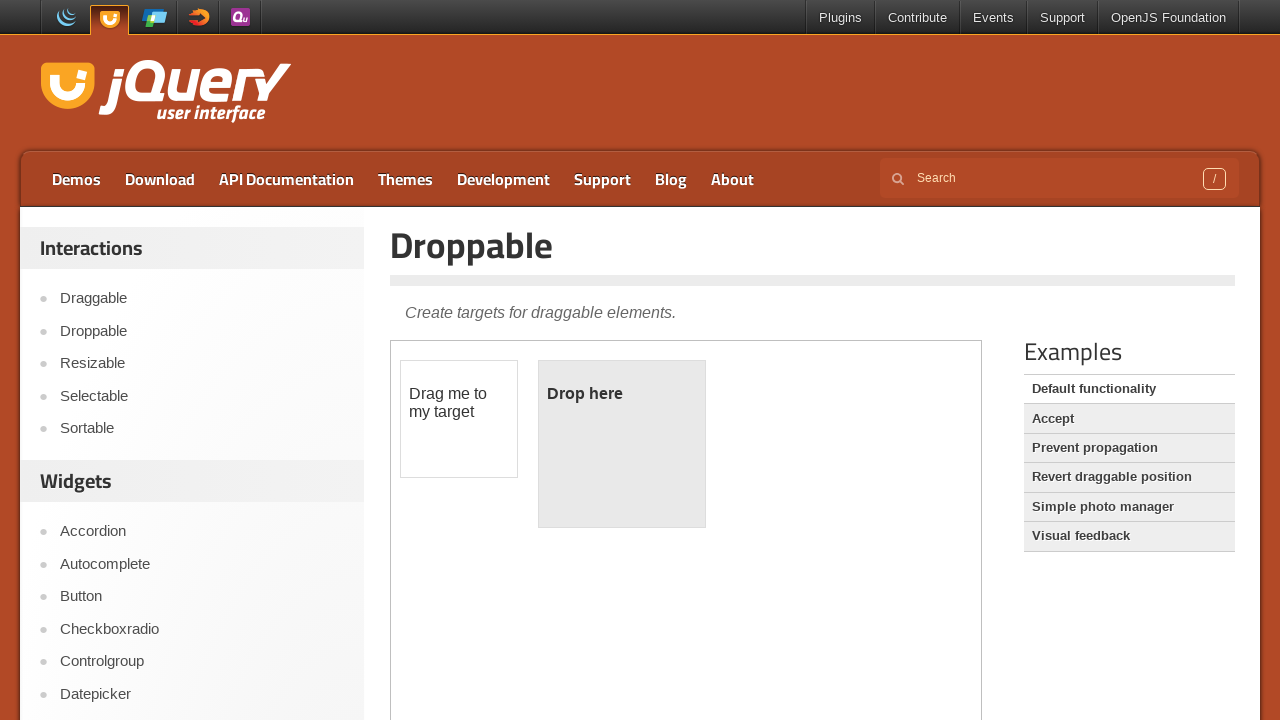

Located the demo iframe containing drag and drop elements
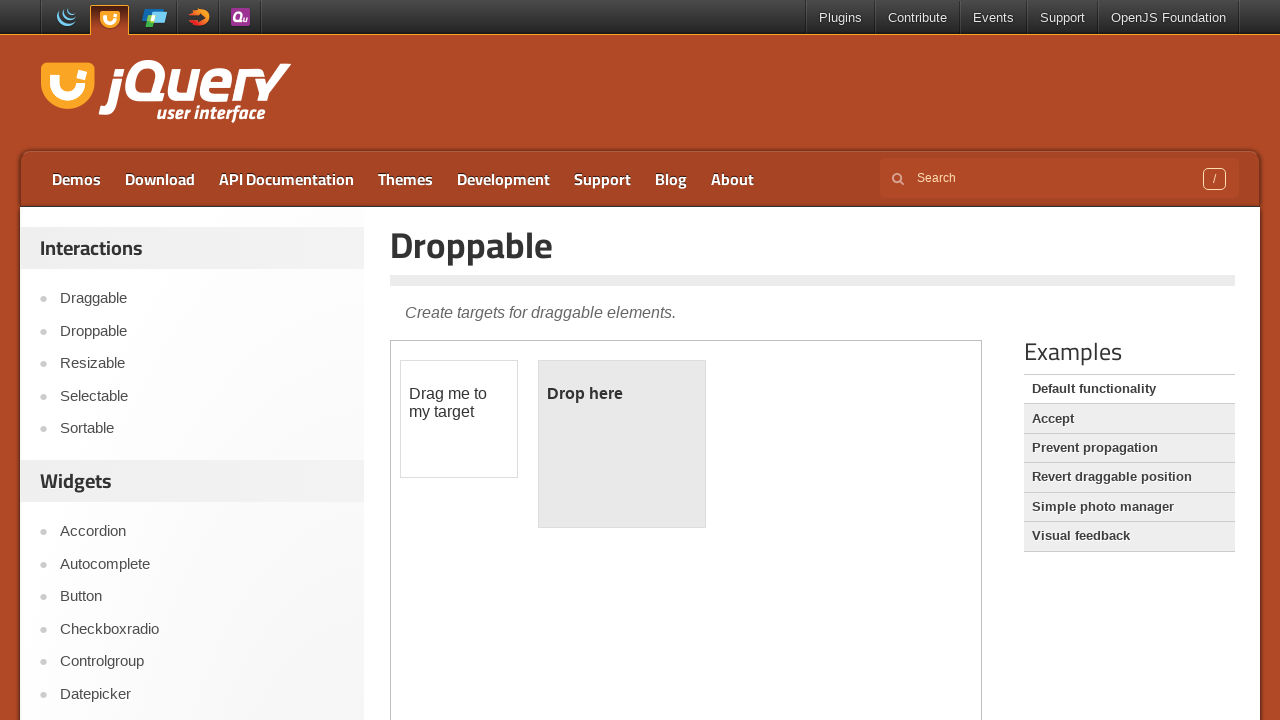

Located the draggable element within the iframe
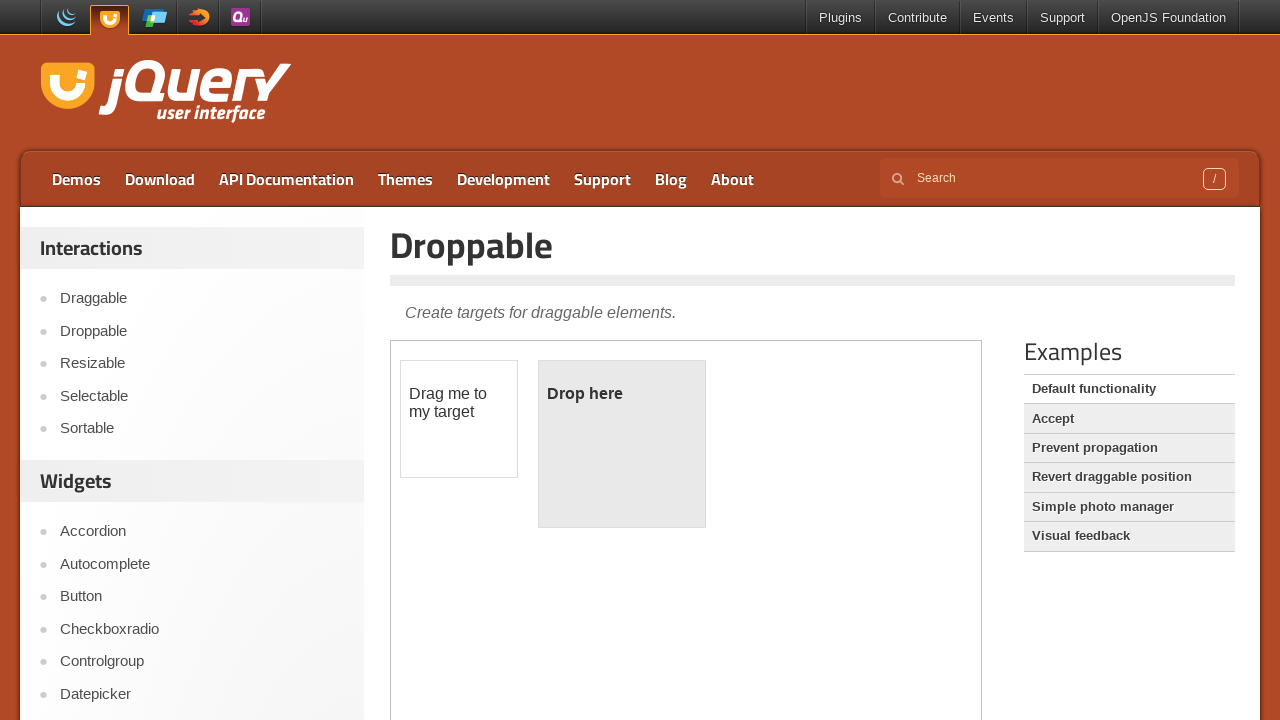

Located the droppable target element within the iframe
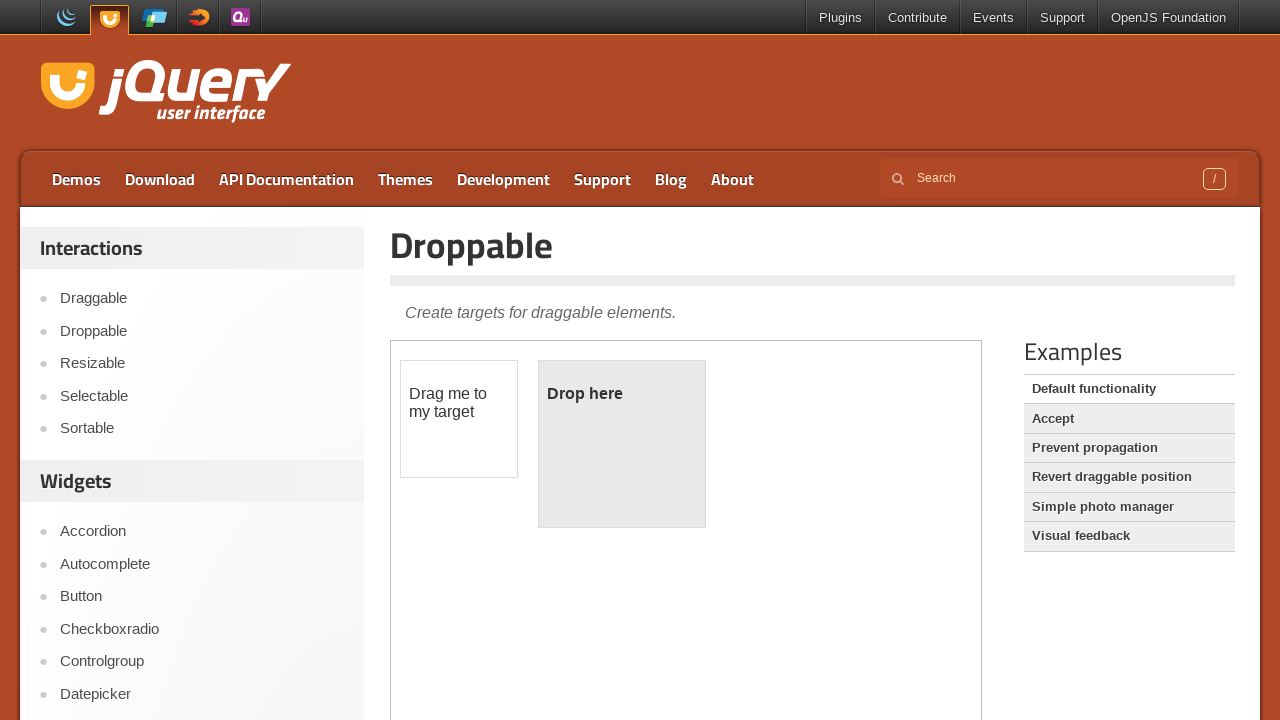

Dragged the draggable element onto the droppable target at (622, 444)
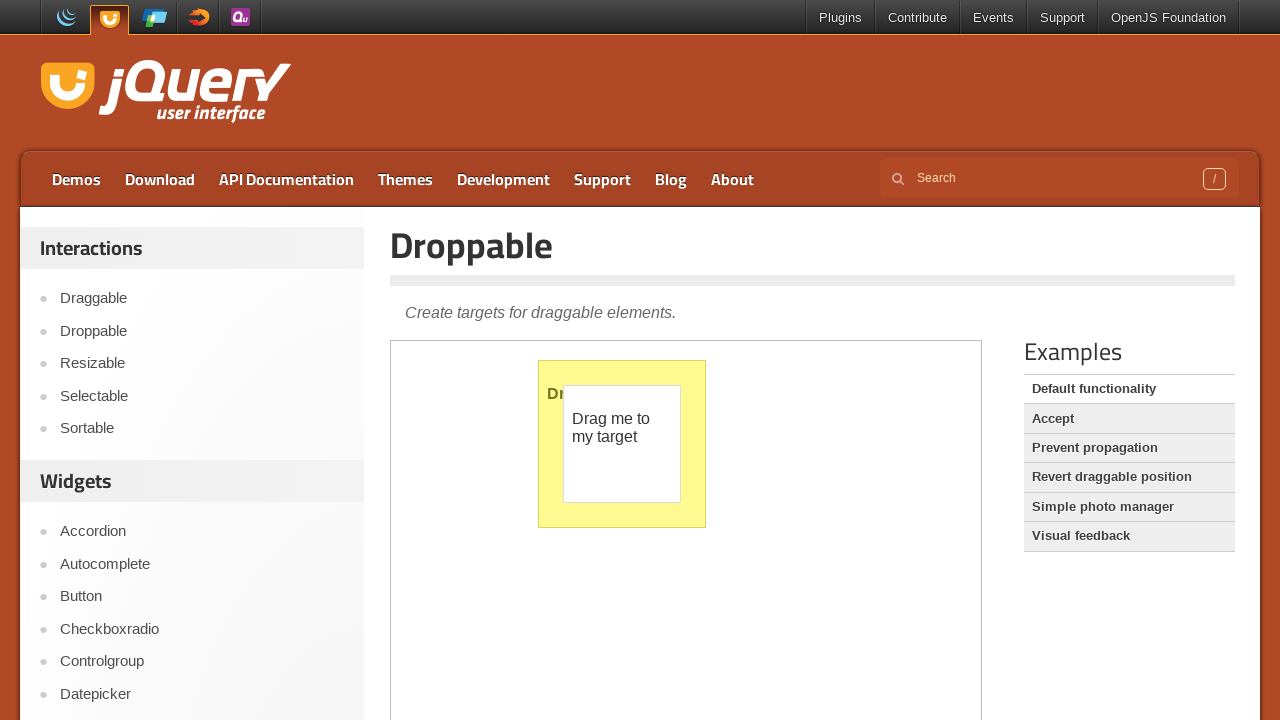

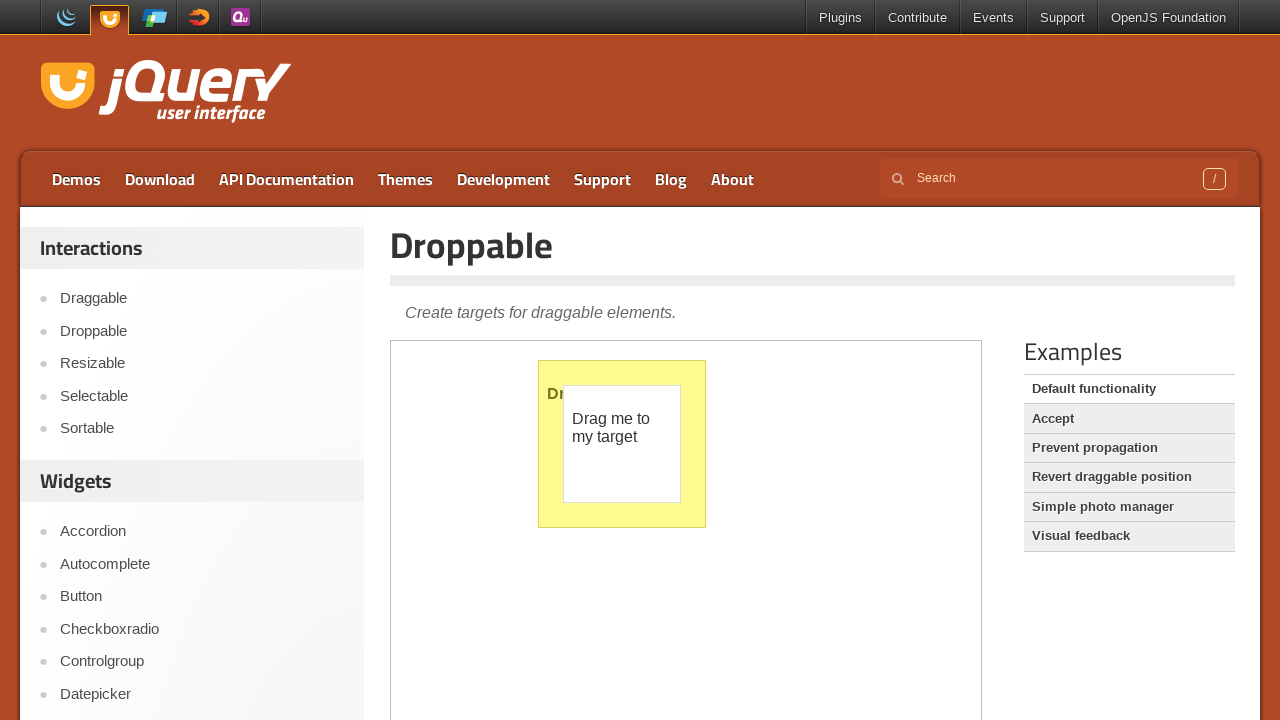